Tests navigation to Browse Languages page and verifies table headers

Starting URL: http://www.99-bottles-of-beer.net/

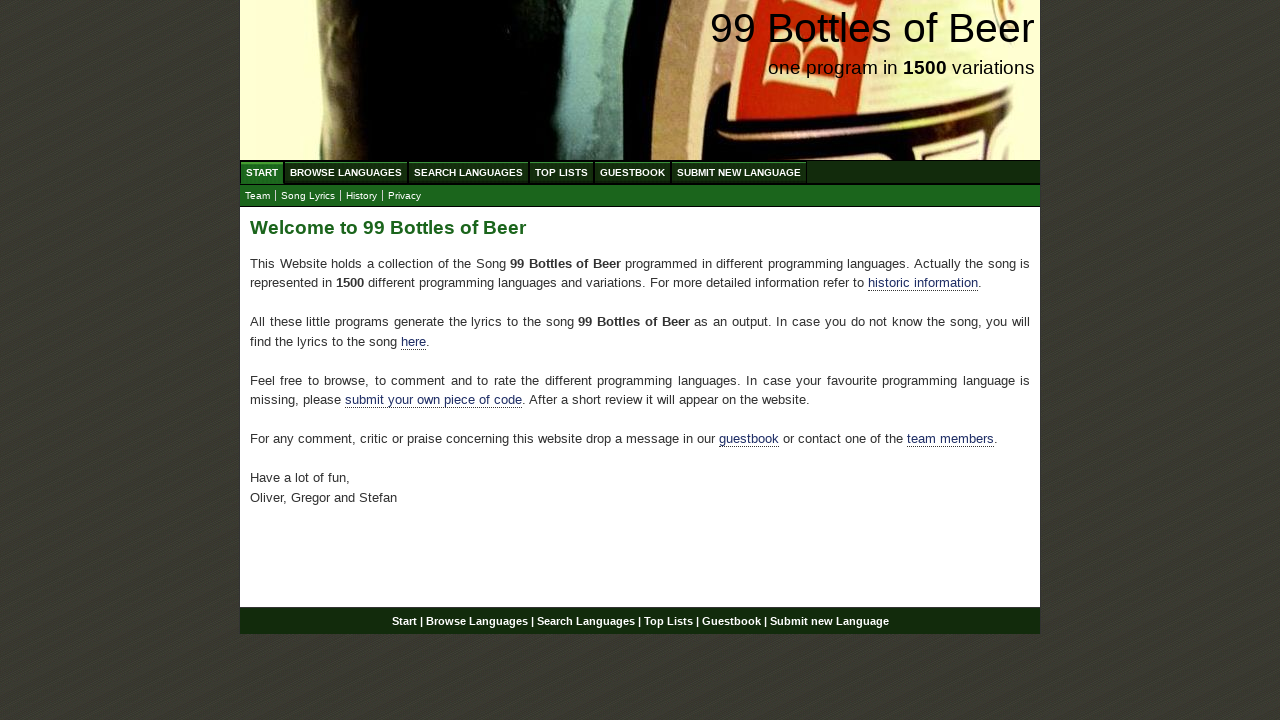

Clicked Browse Languages link at (346, 172) on #menu a[href='/abc.html']
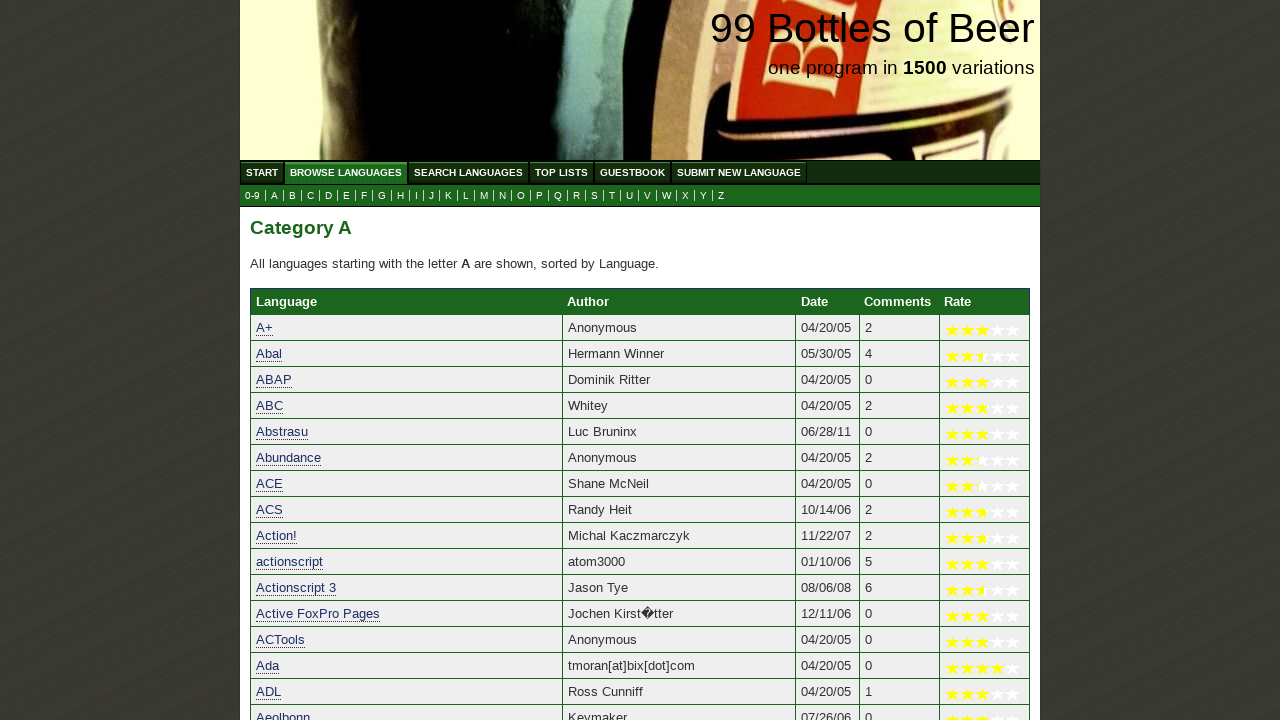

Verified Language table header loaded
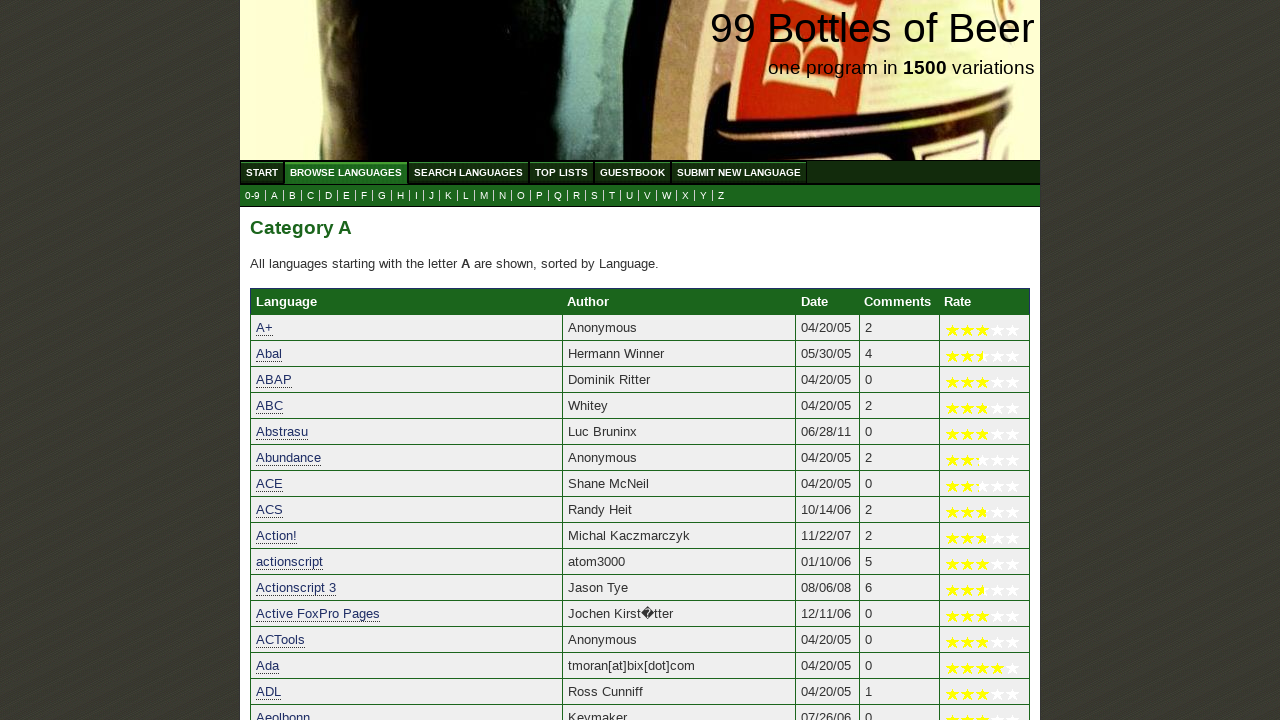

Verified Author table header loaded
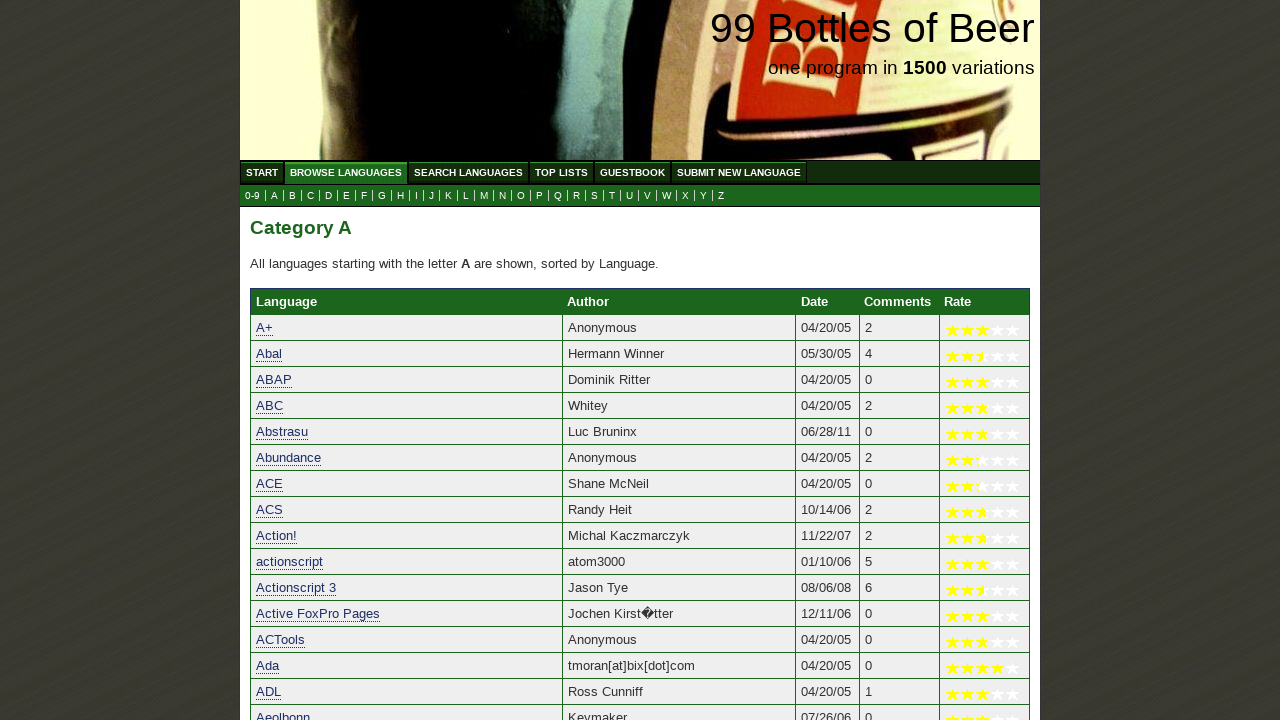

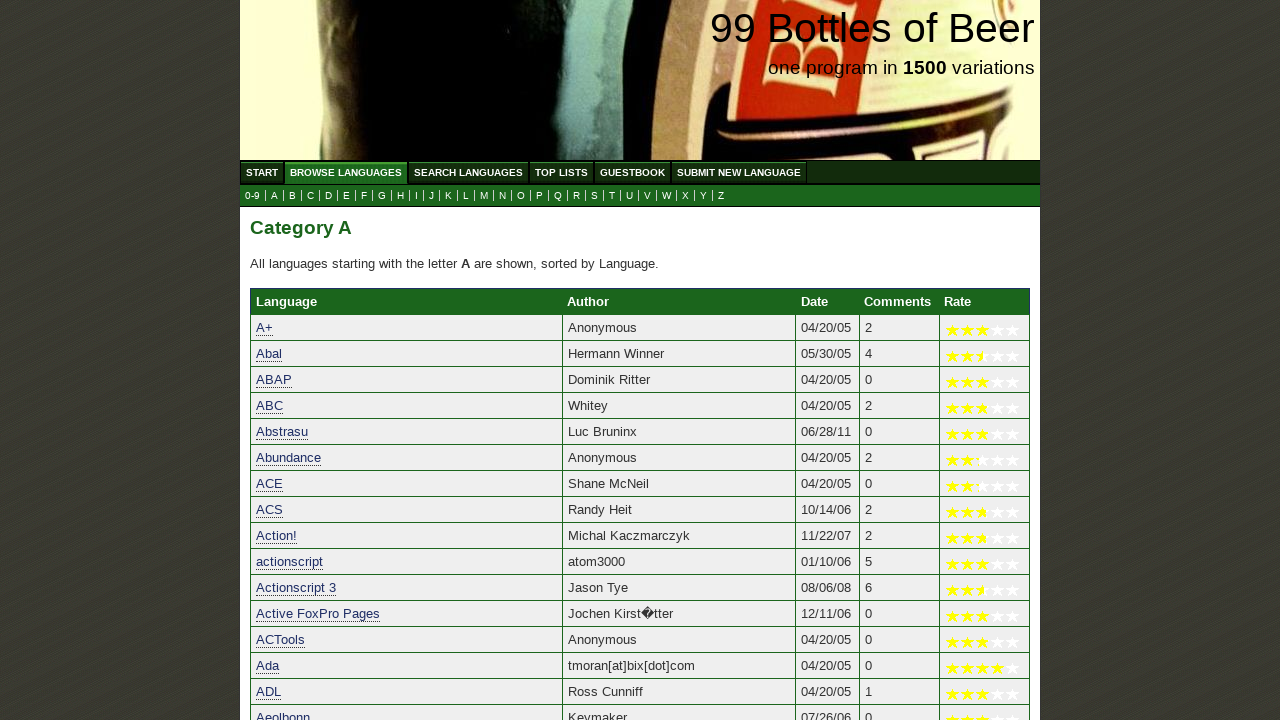